Tests drawing on a canvas element by simulating mouse movements to draw a signature on the signature pad demo page

Starting URL: http://szimek.github.io/signature_pad/

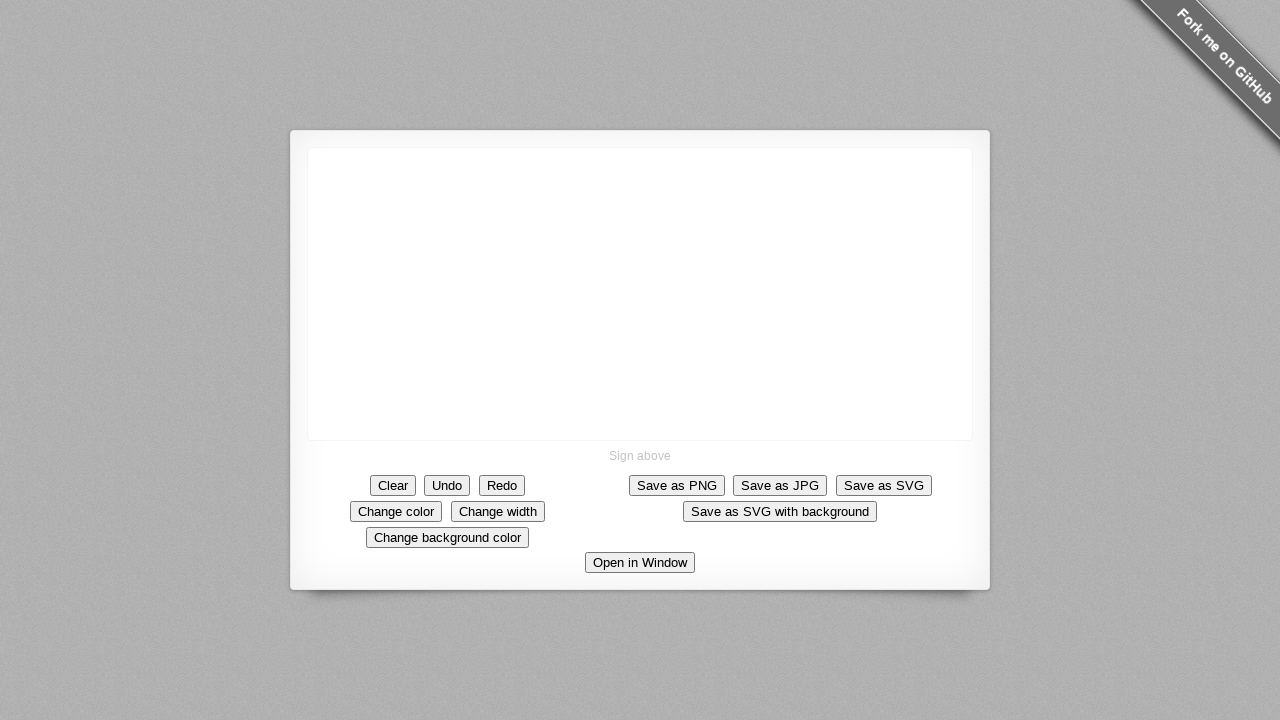

Waited for signature pad canvas to be visible
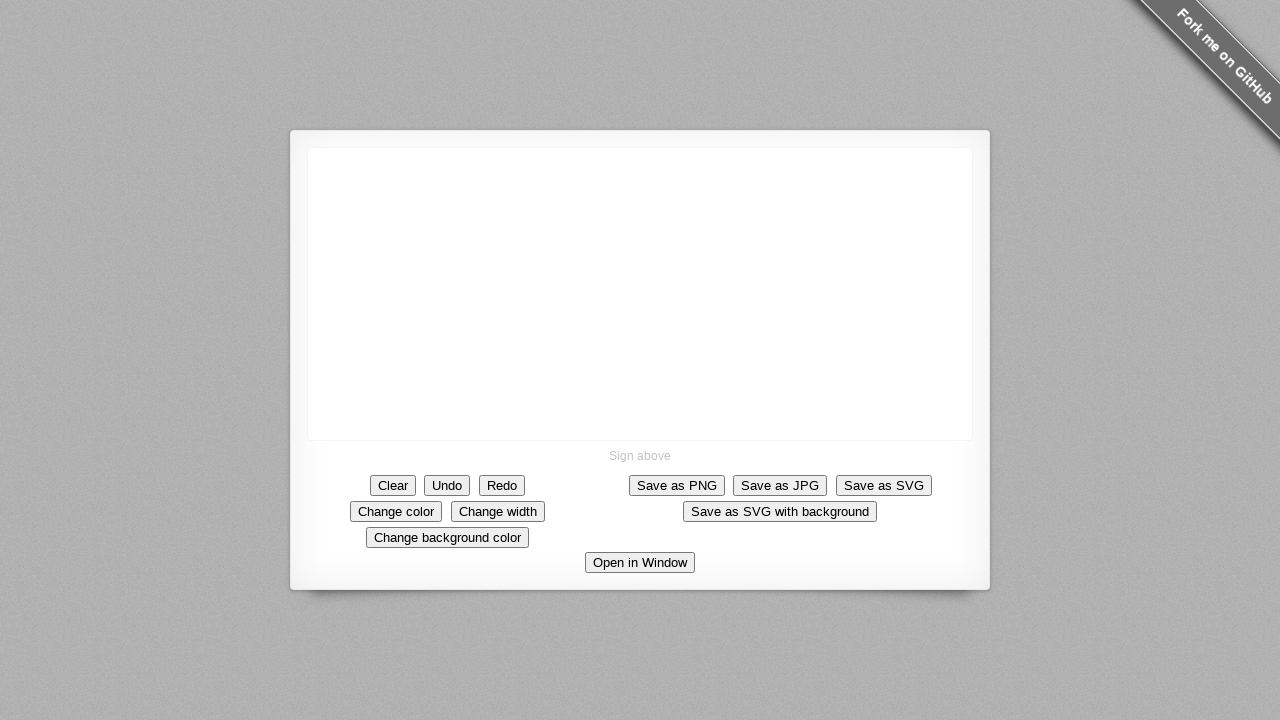

Located the signature pad canvas element
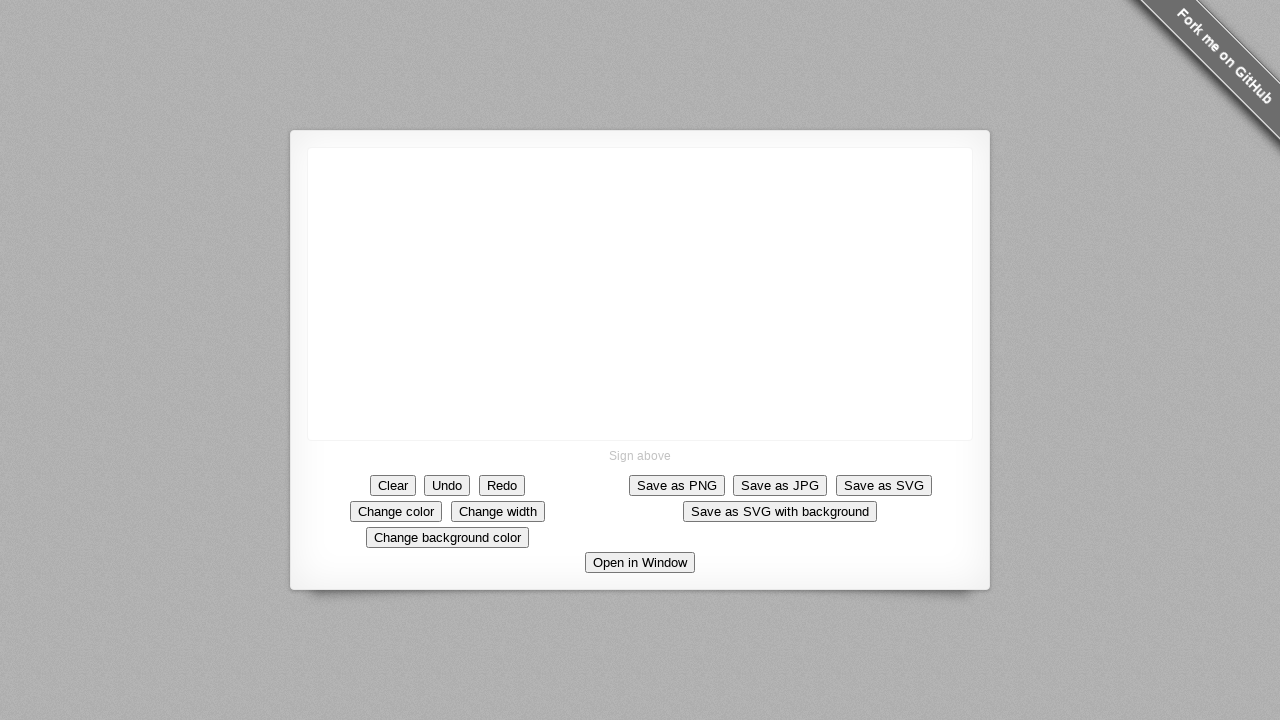

Retrieved canvas bounding box coordinates
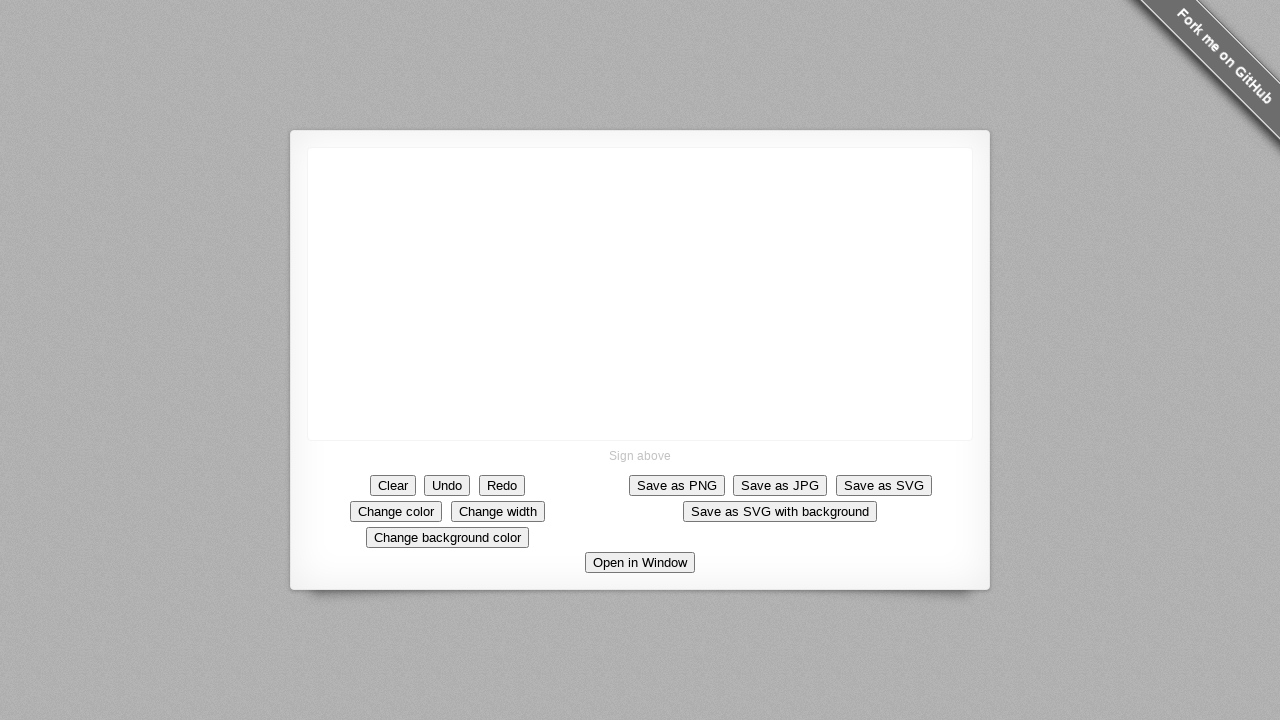

Moved mouse to starting position on canvas at (358, 294)
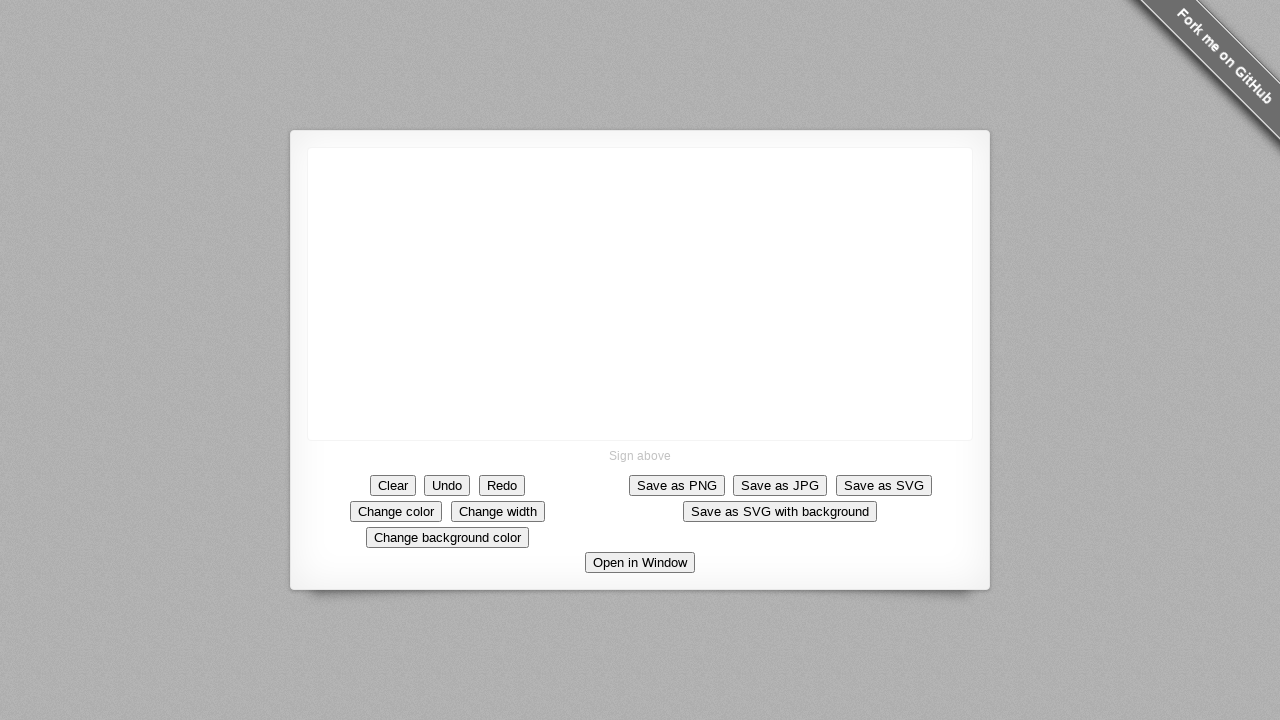

Pressed down mouse button to start drawing at (358, 294)
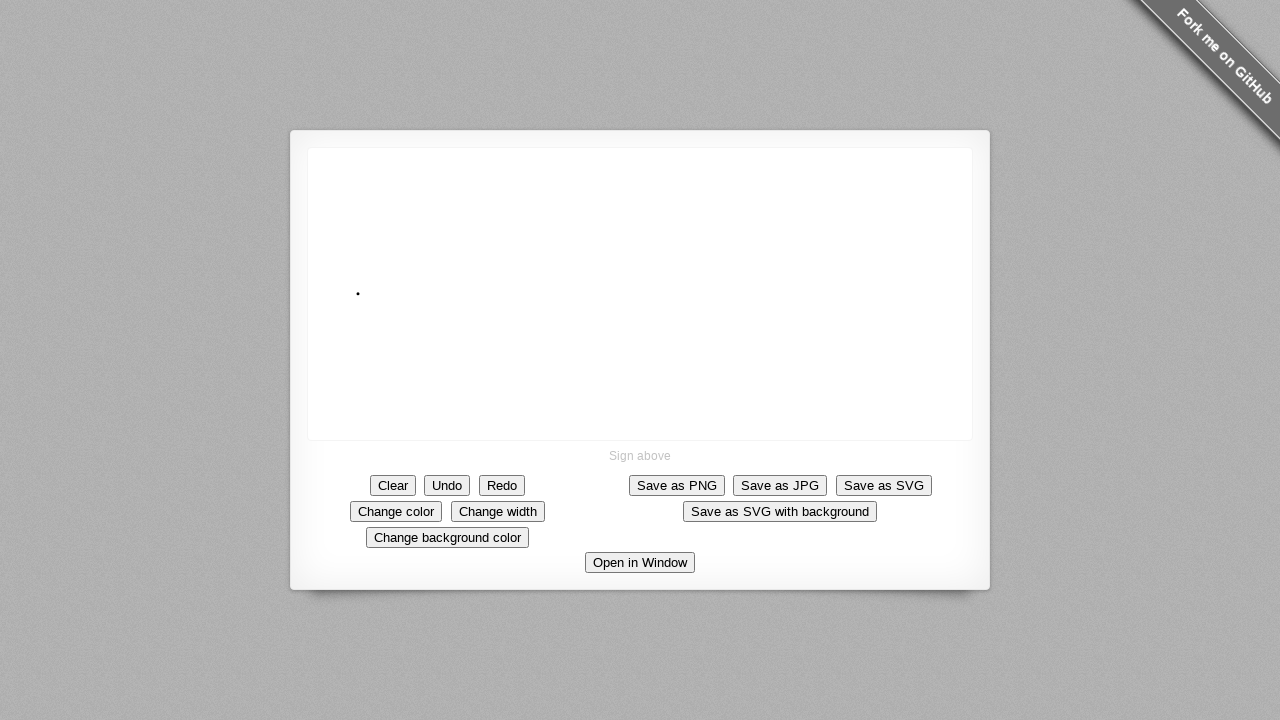

Drew first stroke segment upward and to the right at (458, 264)
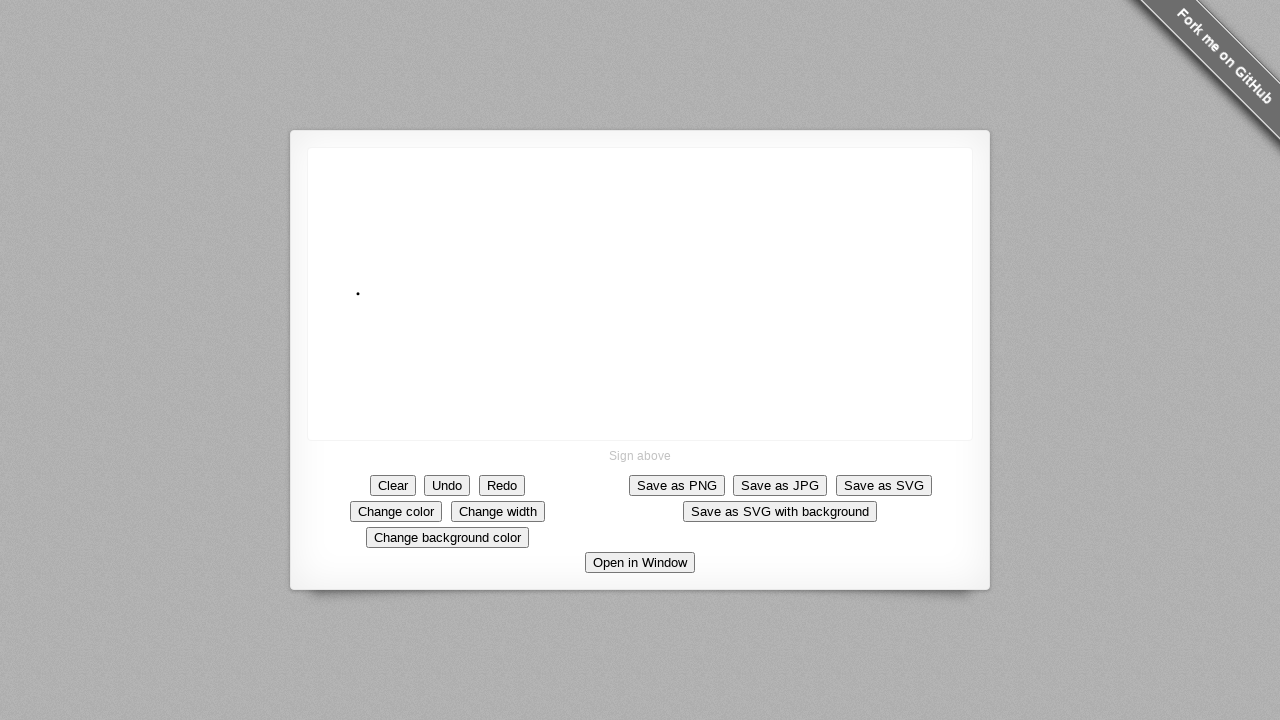

Drew second stroke segment downward and to the right at (508, 314)
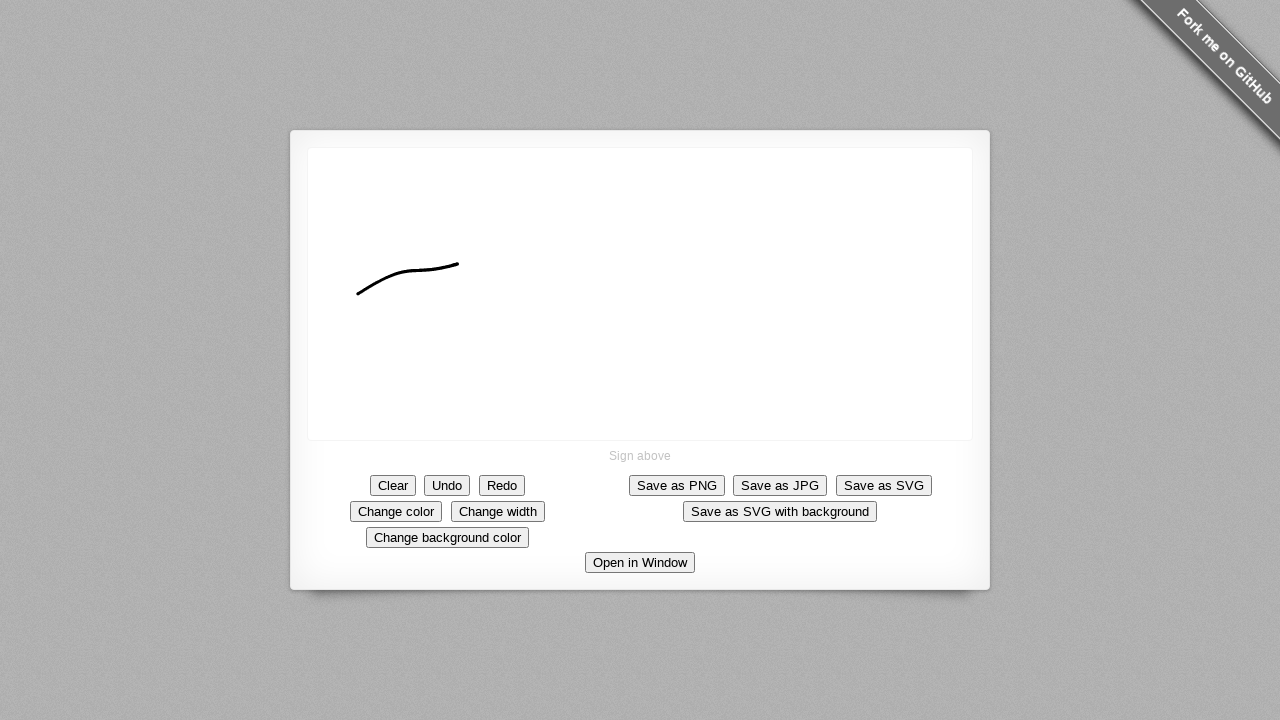

Drew third stroke segment upward and to the right at (558, 284)
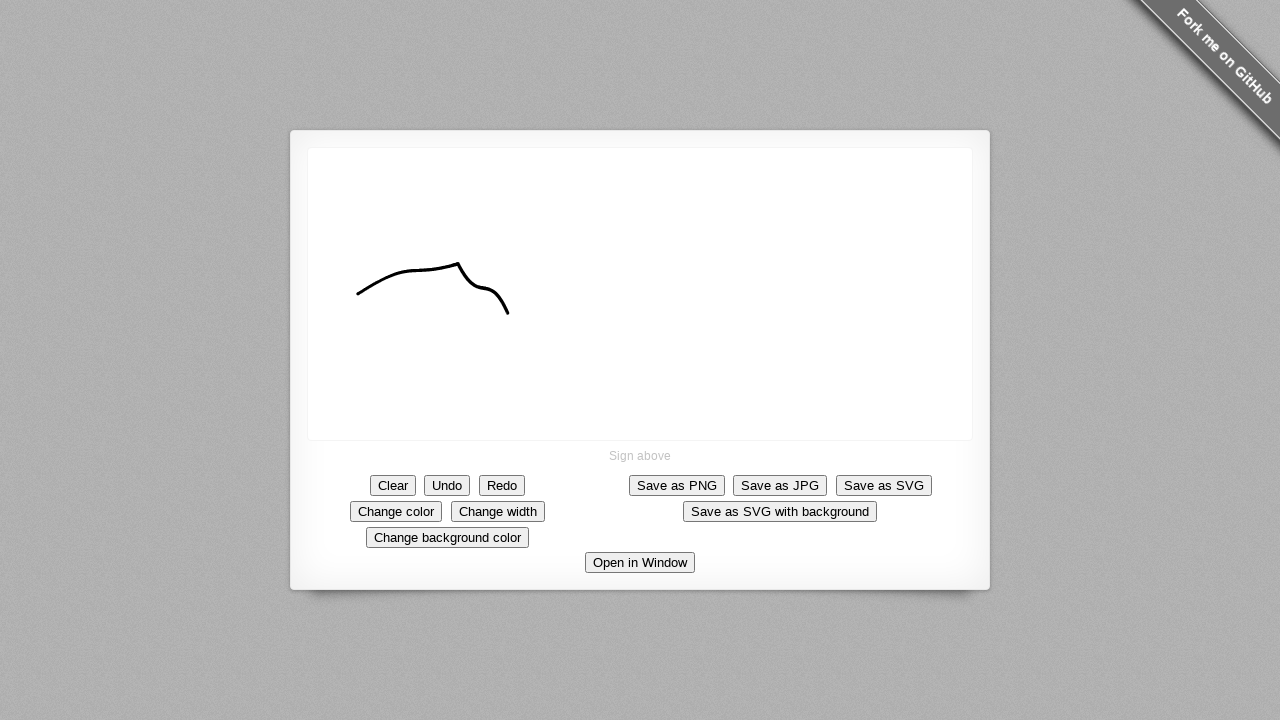

Released mouse button to complete signature drawing at (558, 284)
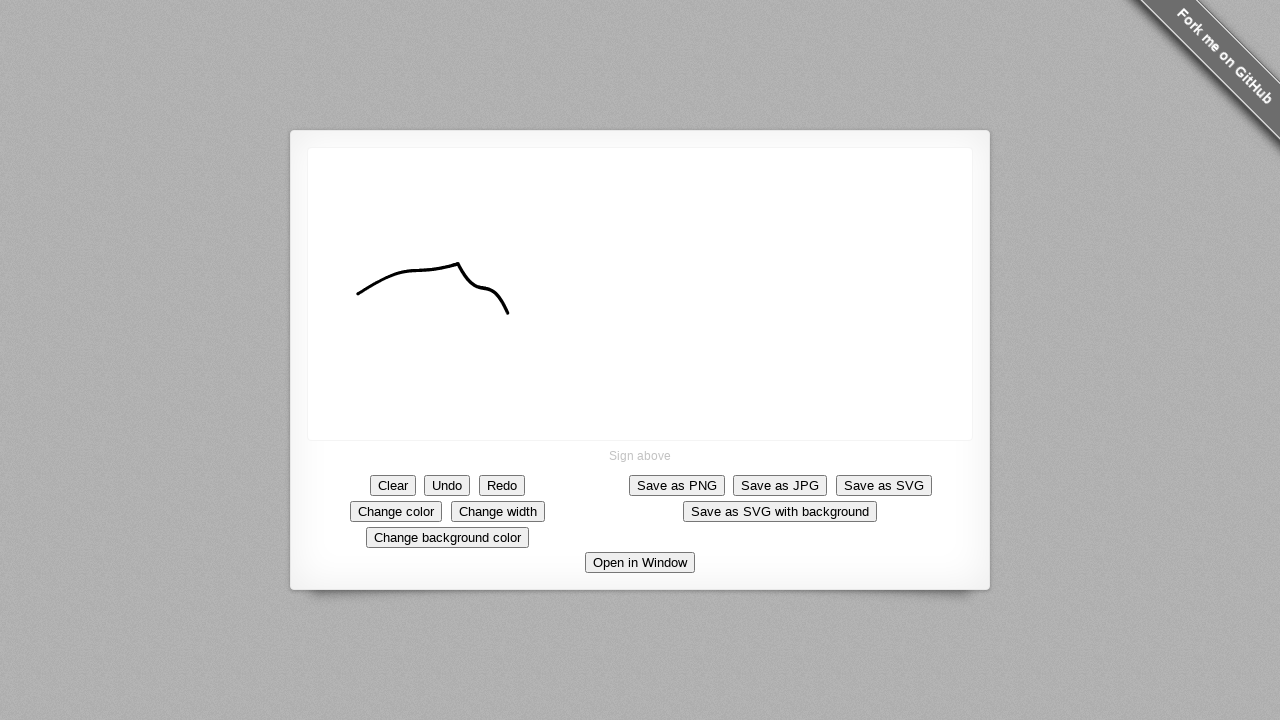

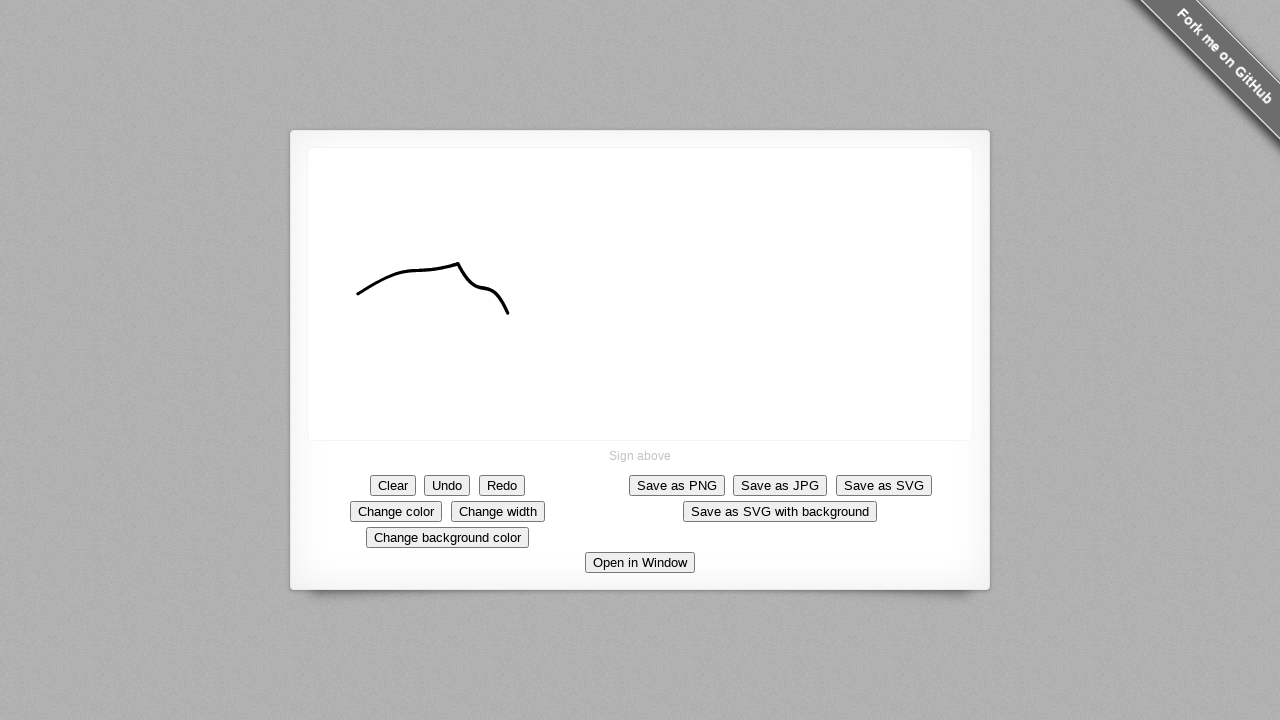